Verifies the Current Address label displays correctly

Starting URL: https://demoqa.com/automation-practice-form

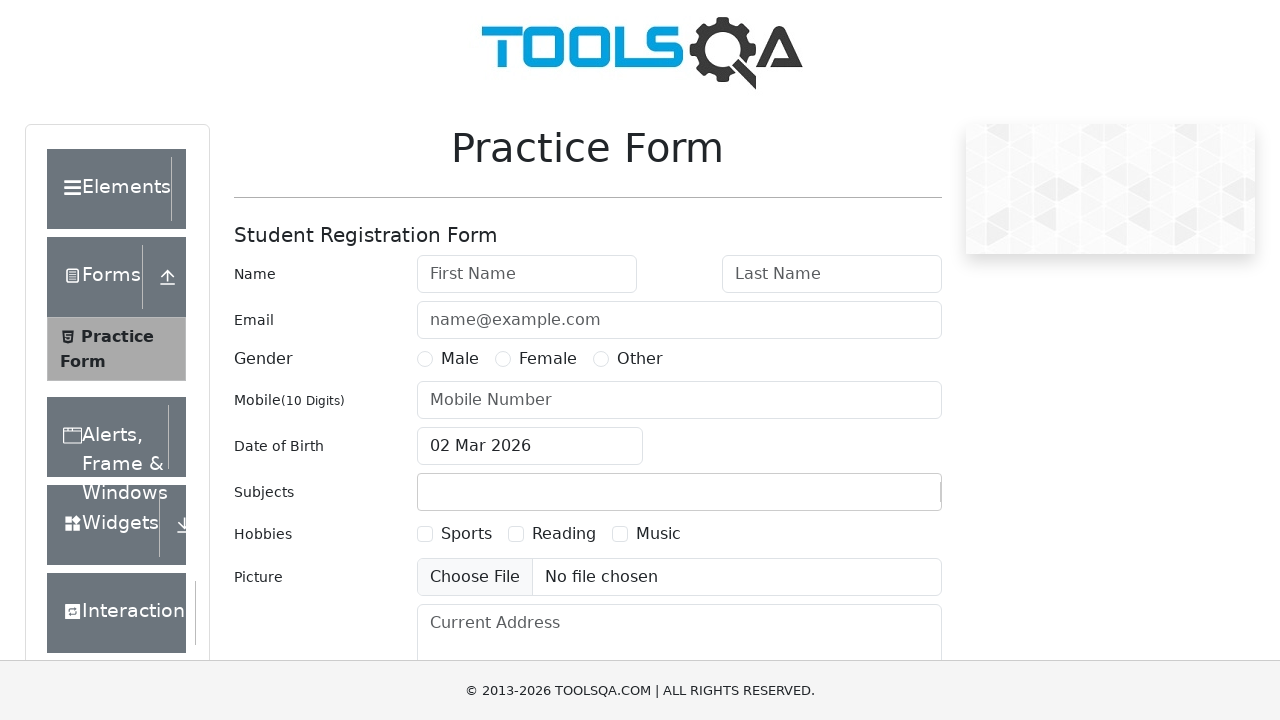

Navigated to automation practice form page
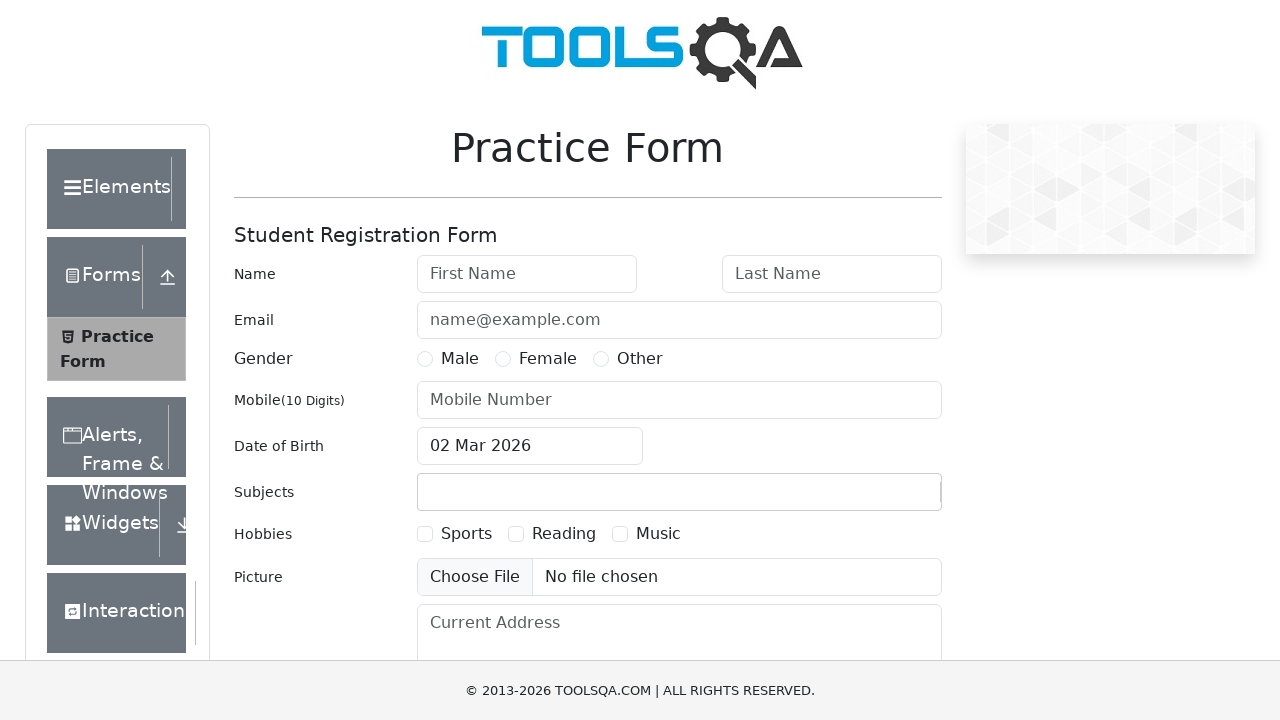

Verified Current Address label displays correctly
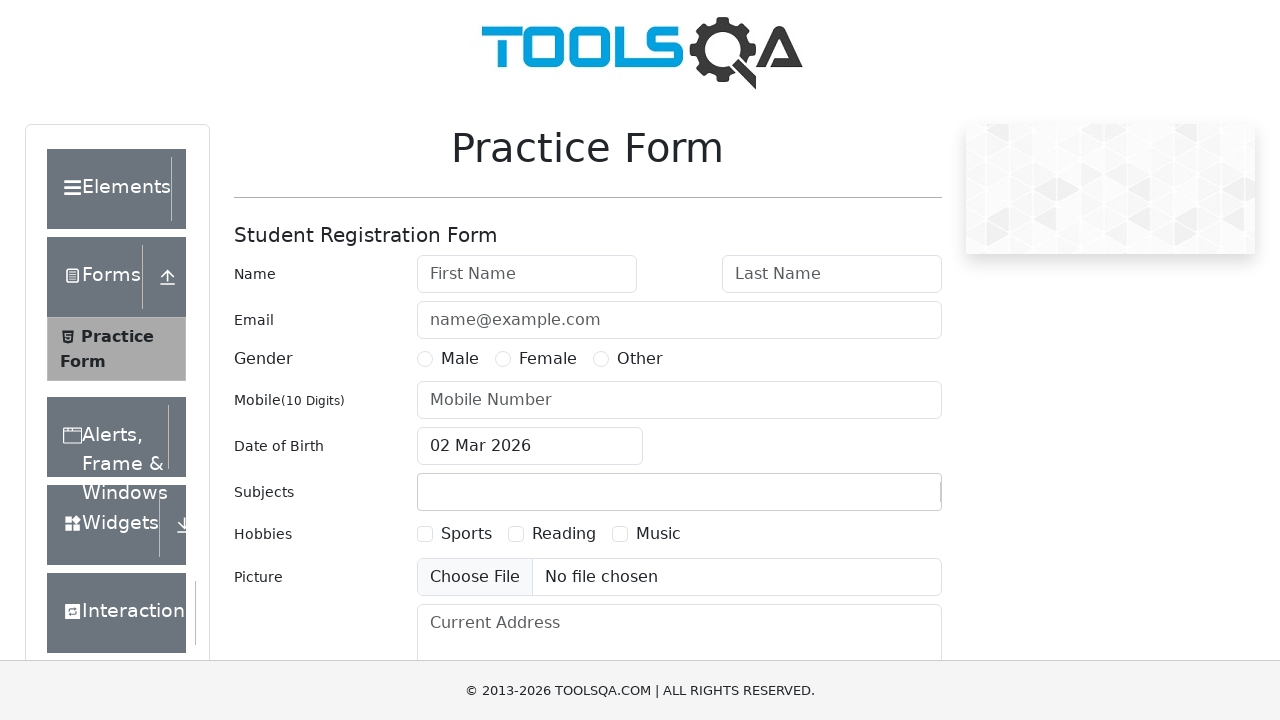

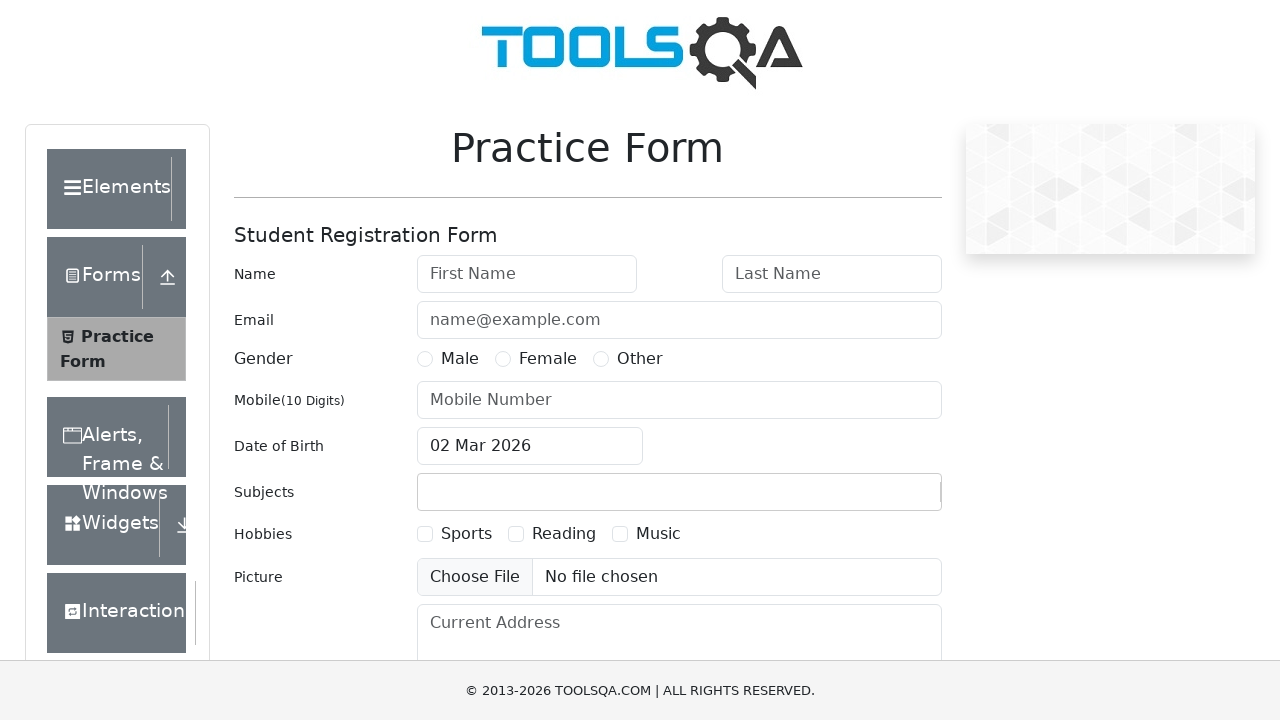